Tests different click operations including right-click context menu functionality. Right-clicks on a target element to open a context menu, clicks a menu item, and performs another right-click on a heading element.

Starting URL: https://swisnl.github.io/jQuery-contextMenu/demo.html

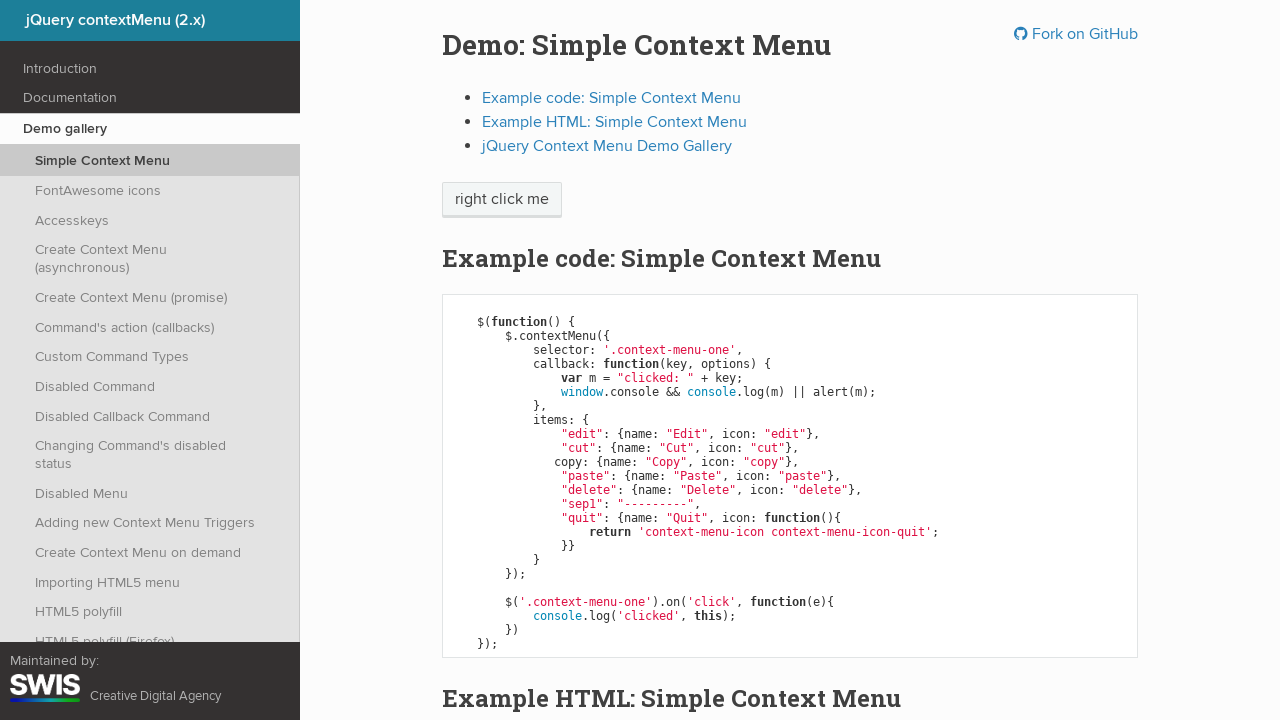

Right-clicked on 'right click me' text to open context menu at (502, 200) on internal:text="right click me"s
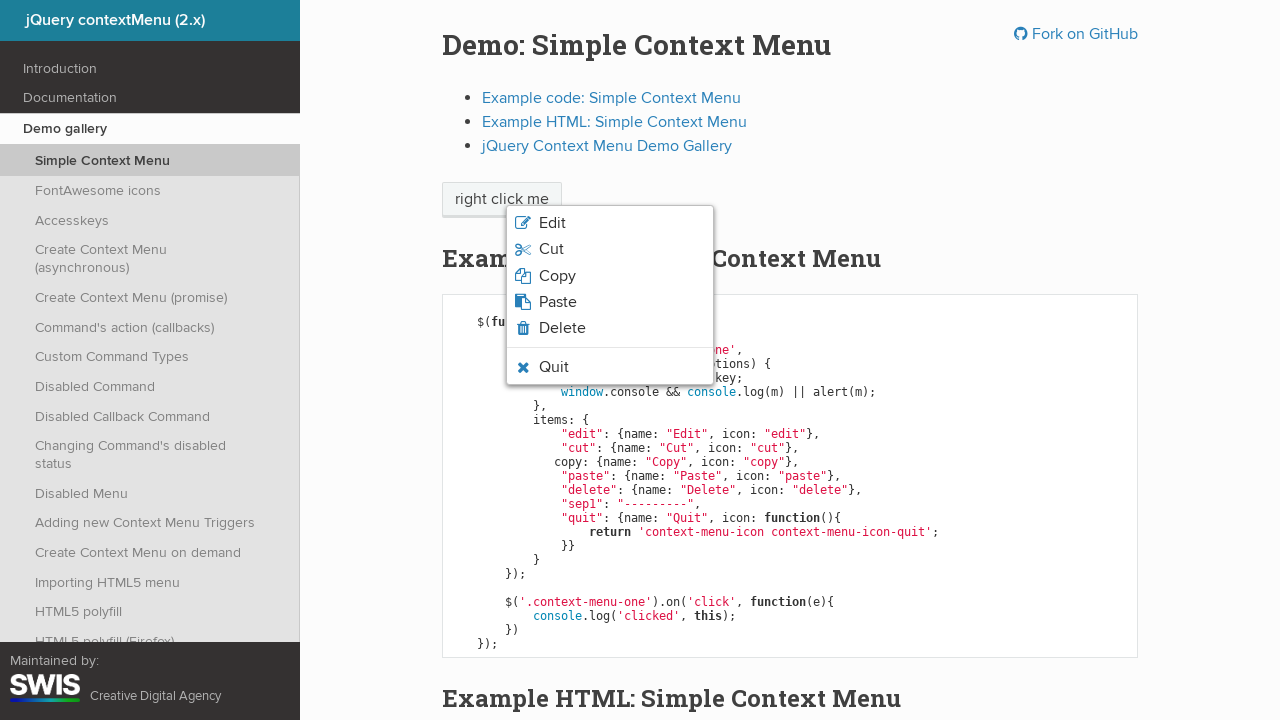

Clicked 'Quit' menu item from context menu at (610, 367) on internal:role=listitem >> internal:has-text="Quit"i
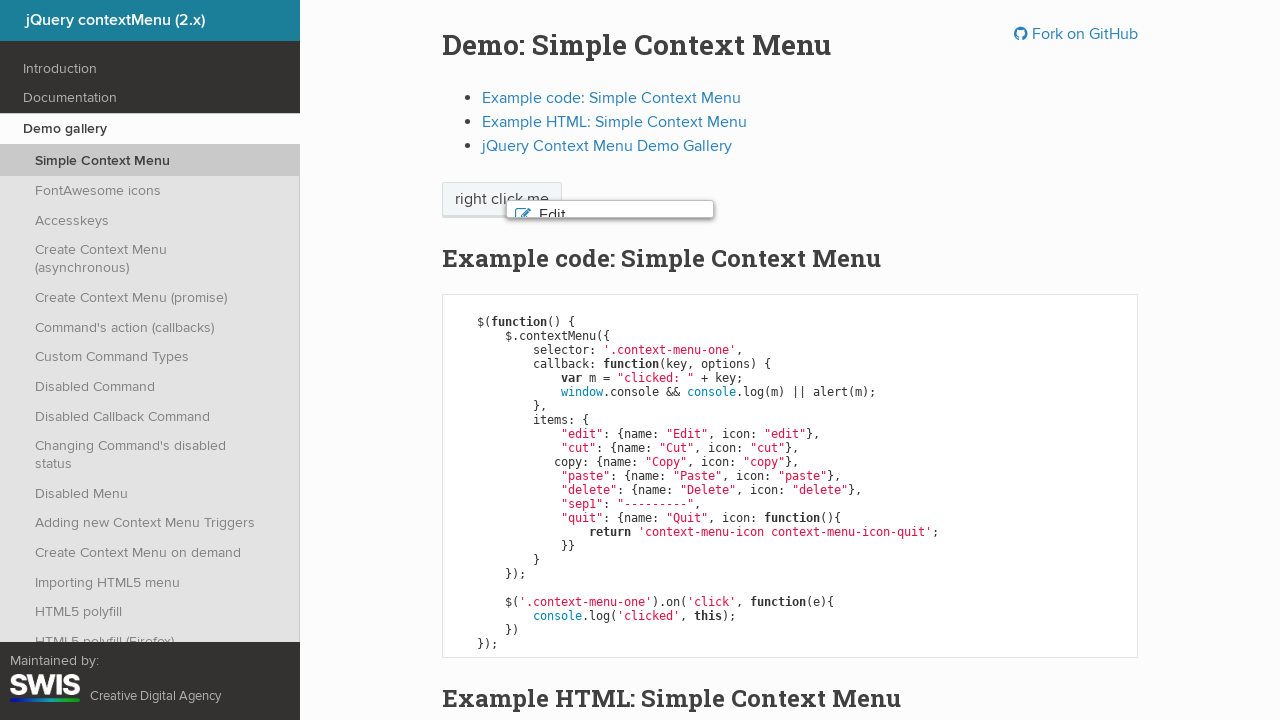

Right-clicked on 'Example code: Simple Context' heading element at (790, 258) on internal:role=heading[name="Example code: Simple Context"i]
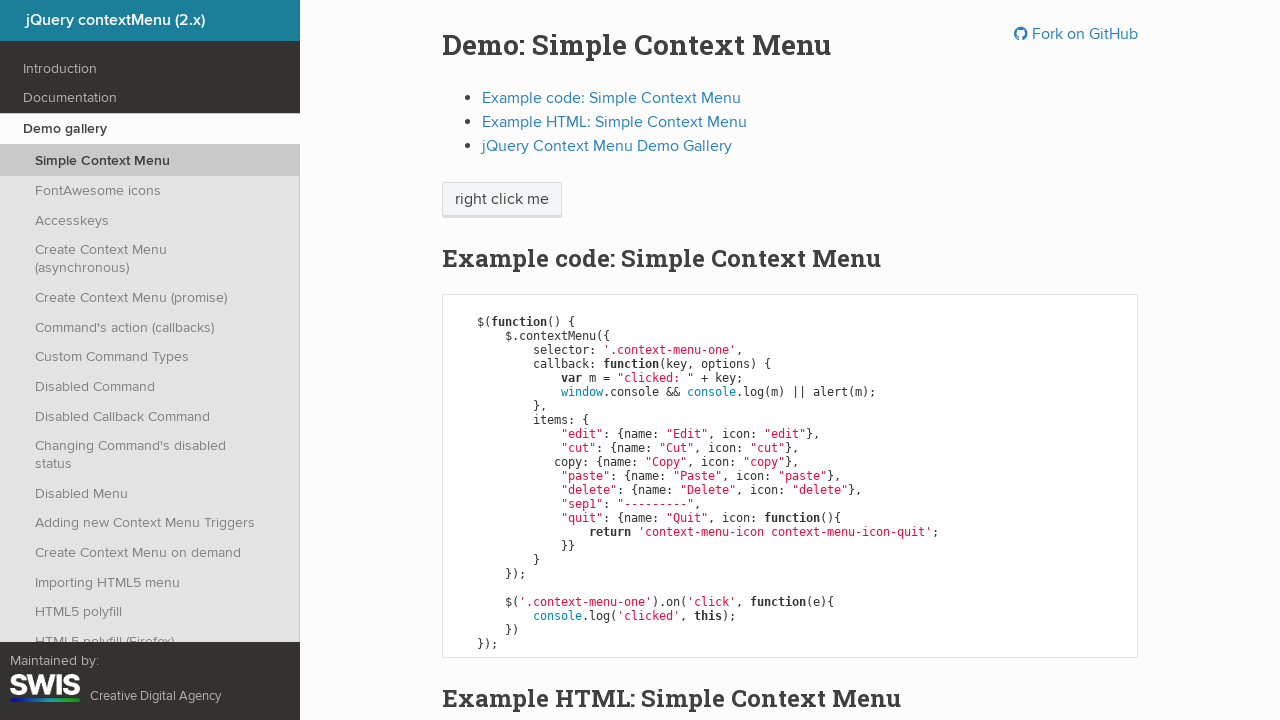

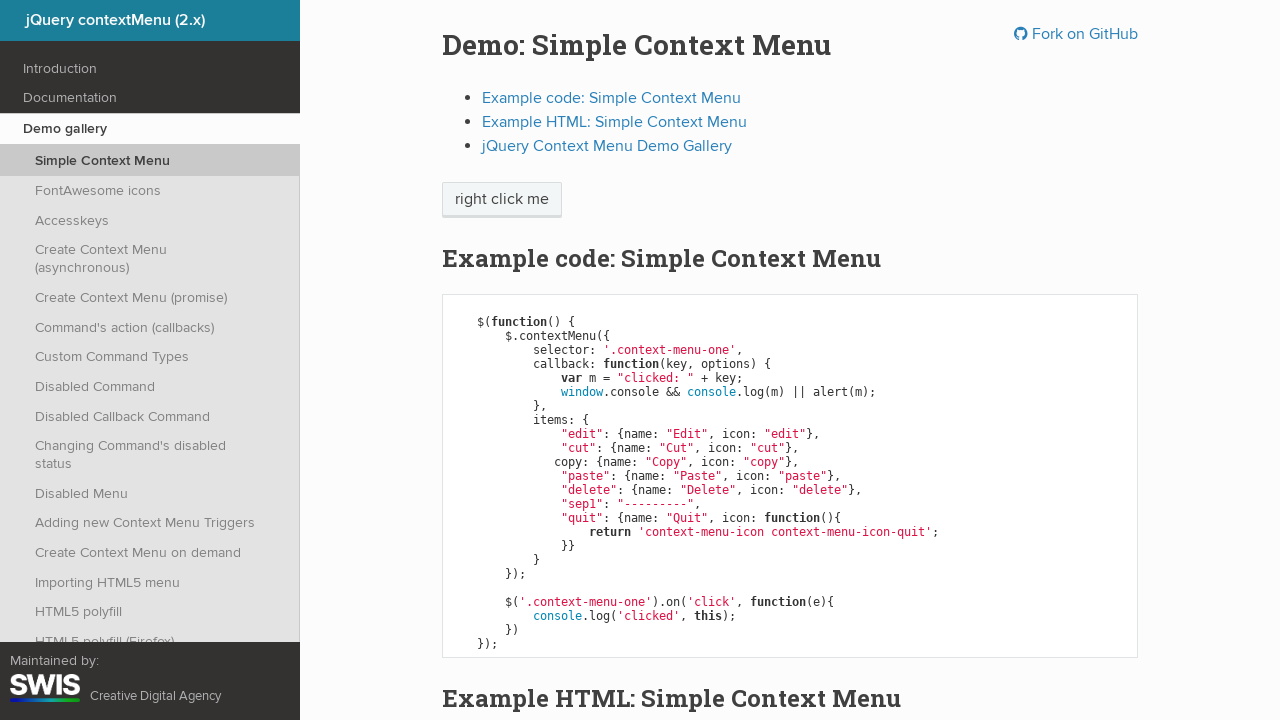